Tests the add/remove elements functionality by clicking "Add Element" button, verifying a "Delete" button appears, clicking the delete button, and verifying the element is removed from the page.

Starting URL: https://practice.cydeo.com/add_remove_elements/

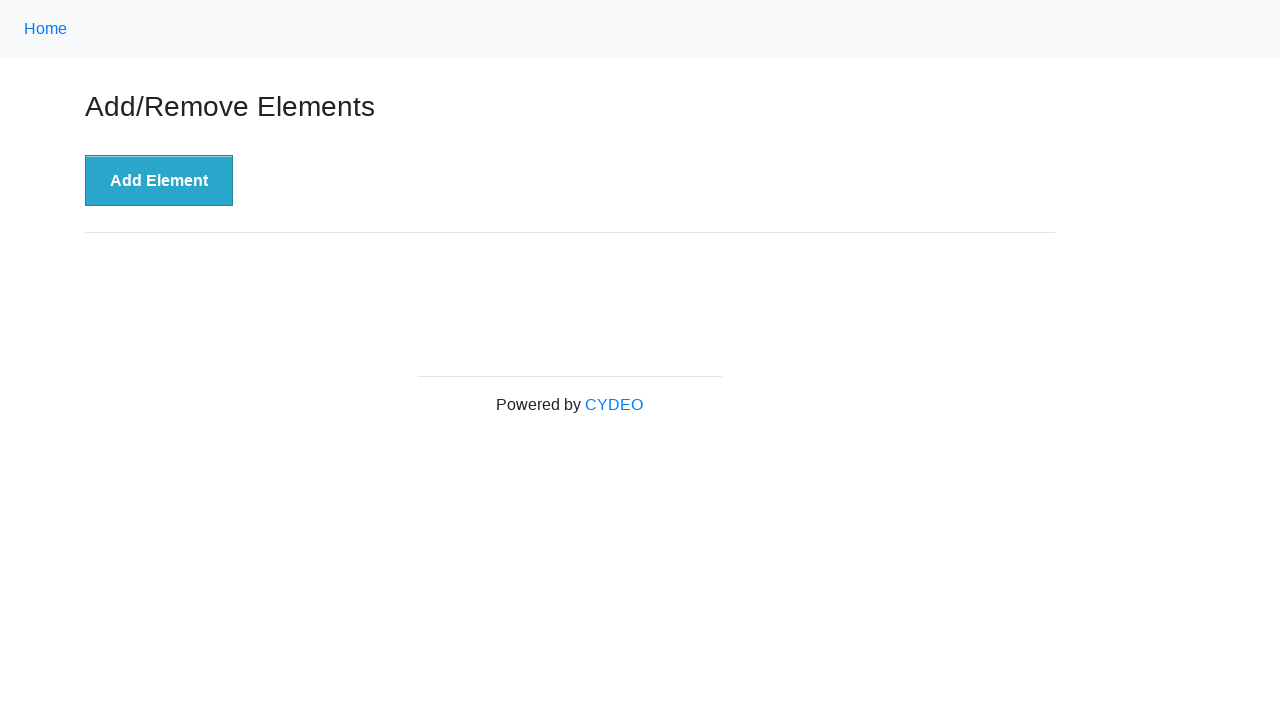

Clicked 'Add Element' button at (159, 181) on xpath=//button[.='Add Element']
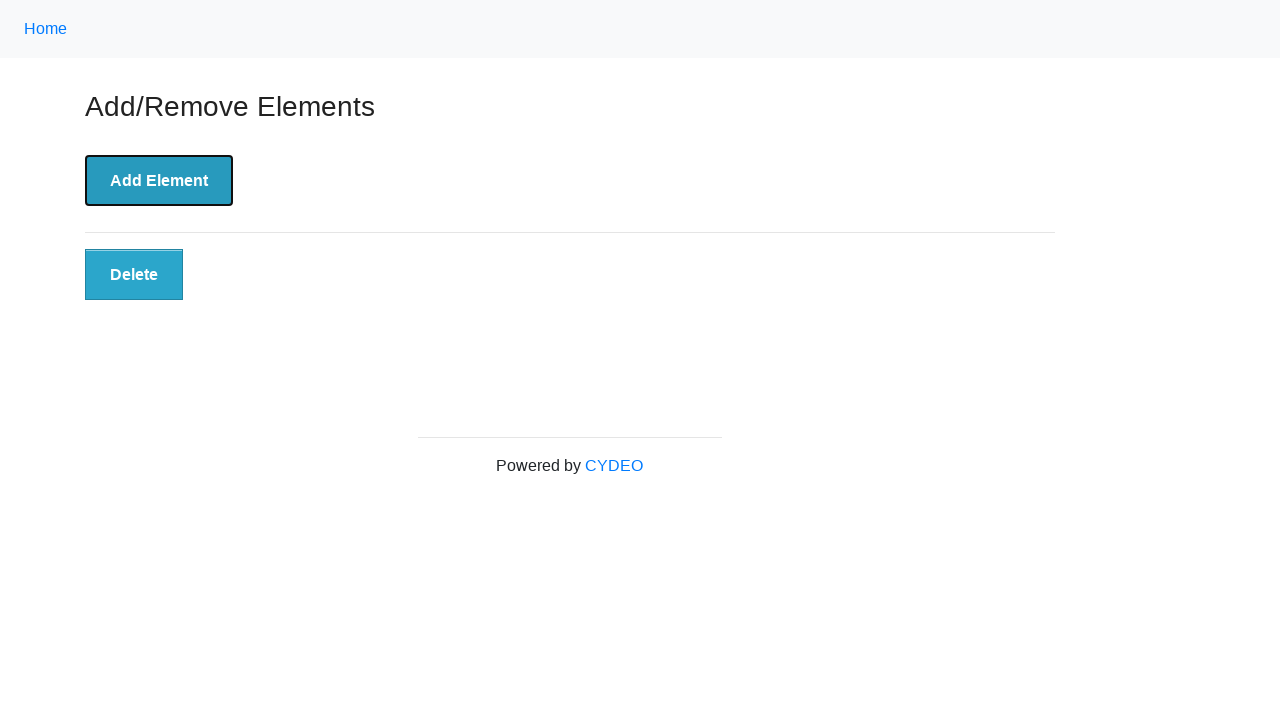

Located Delete button element
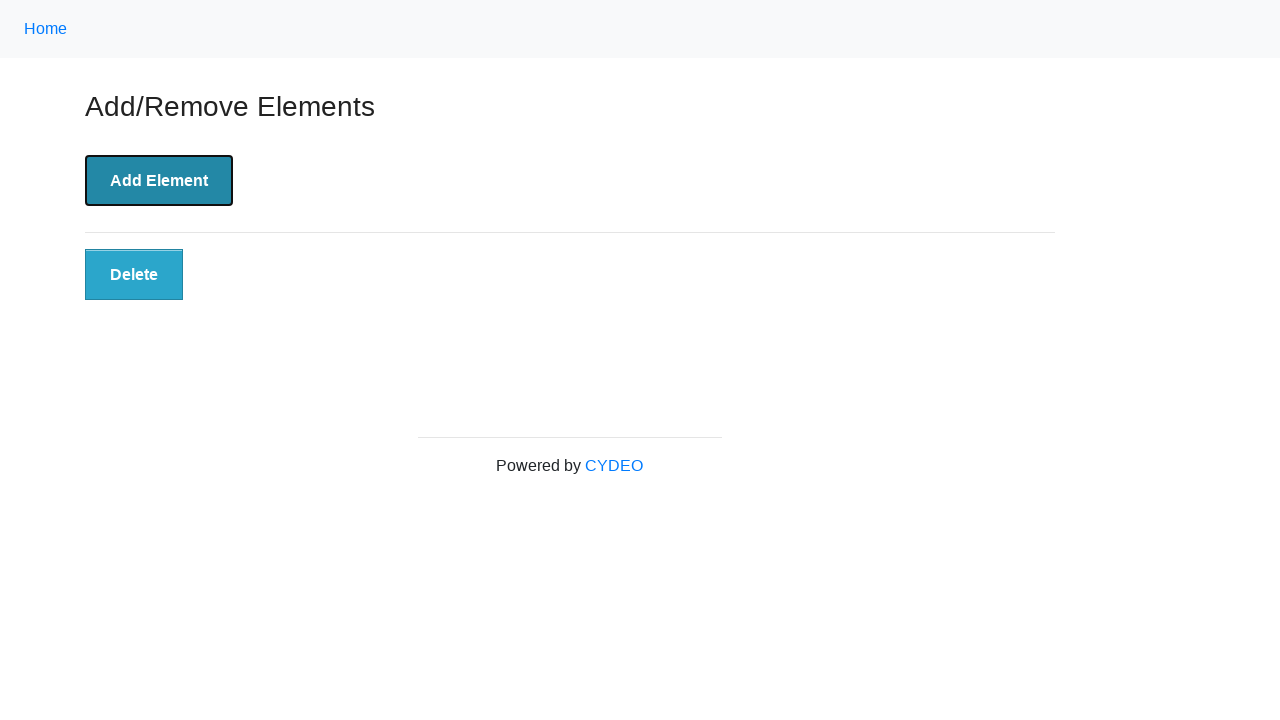

Delete button became visible
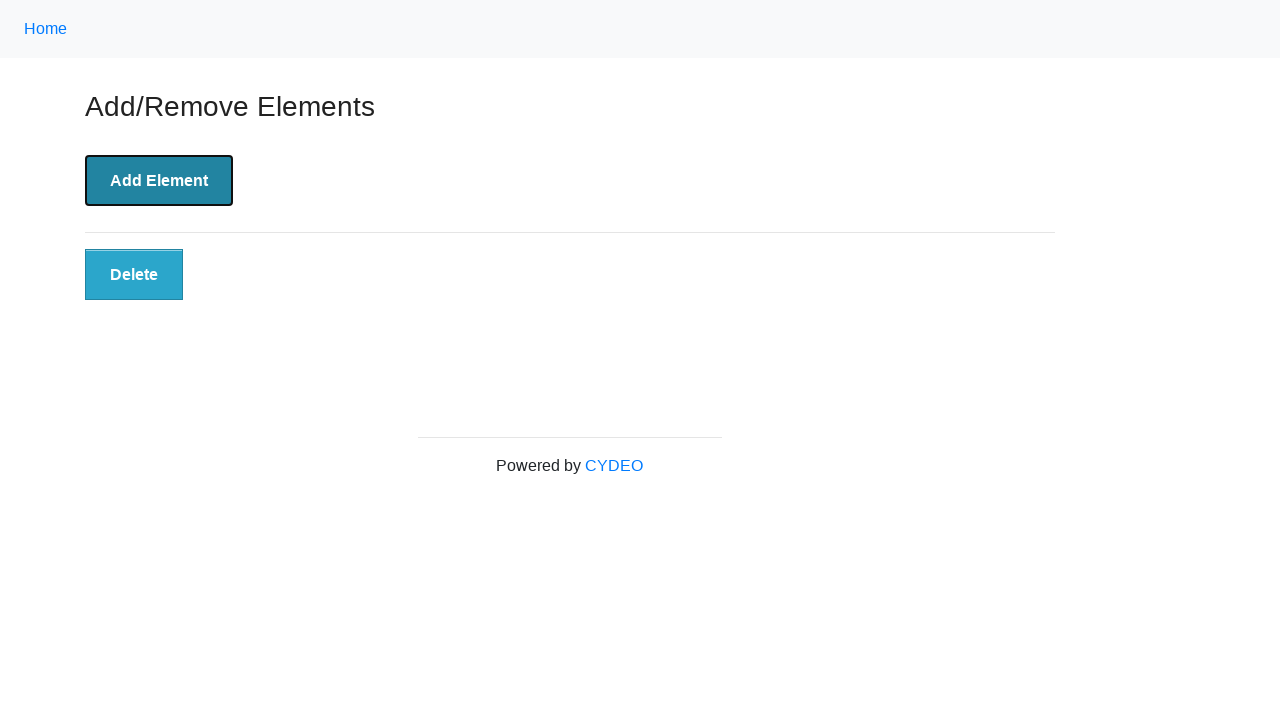

Verified Delete button is visible
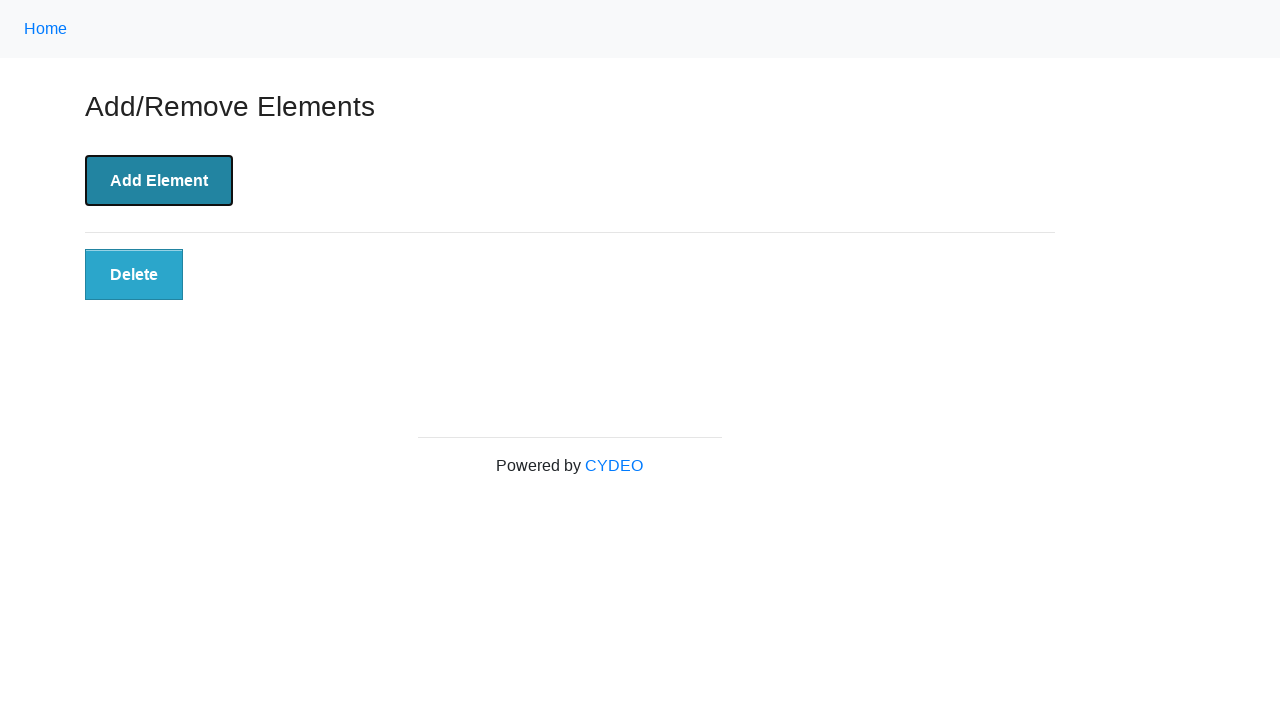

Clicked Delete button to remove element at (134, 275) on xpath=//button[@class='added-manually']
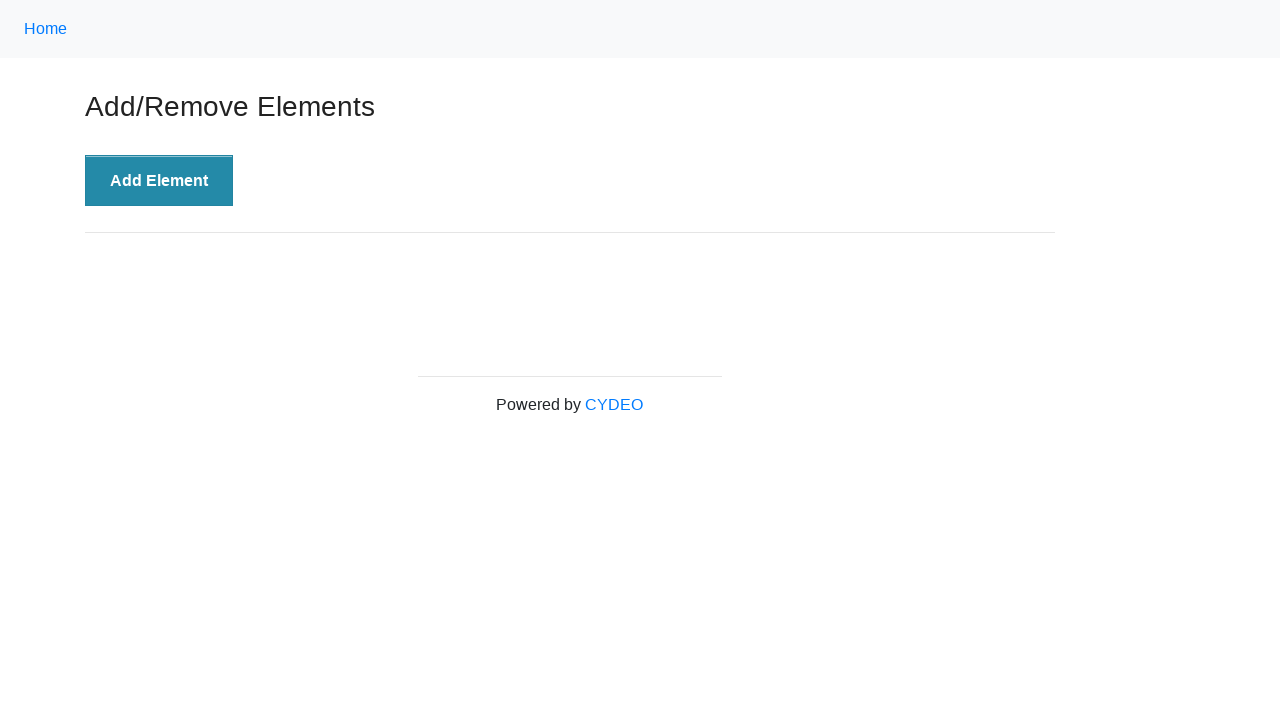

Verified Delete button was detached from DOM after deletion
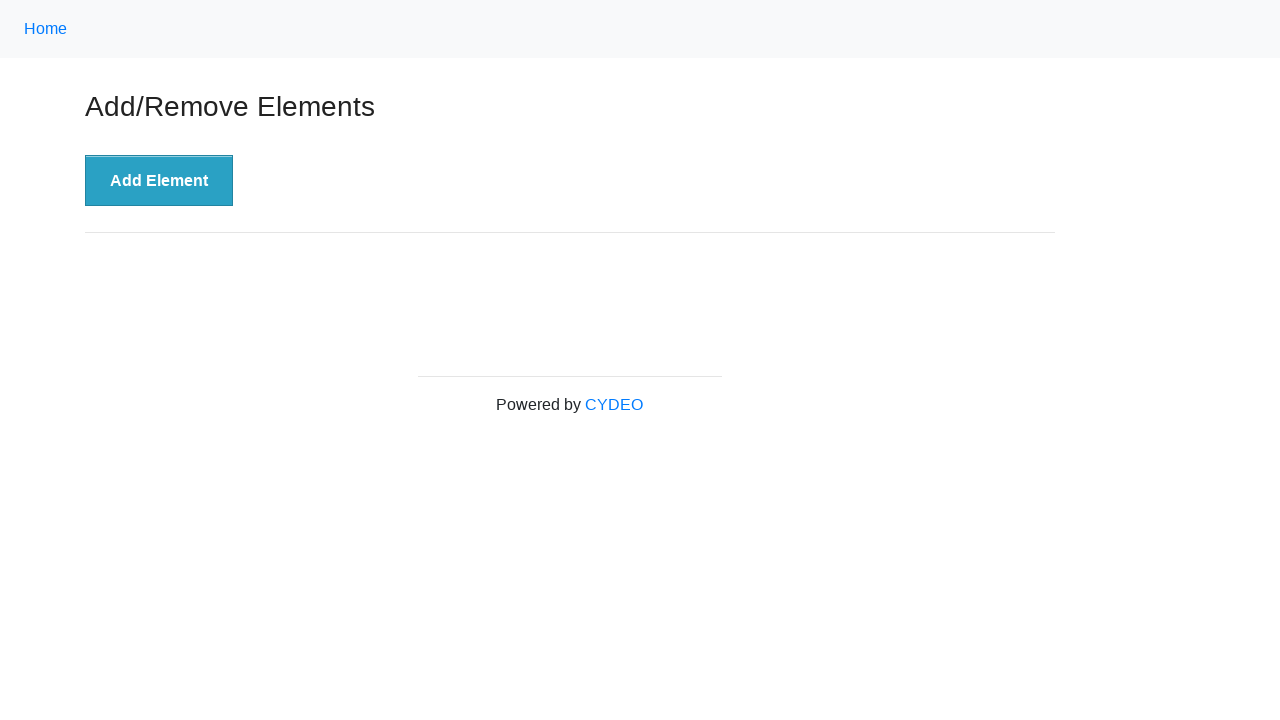

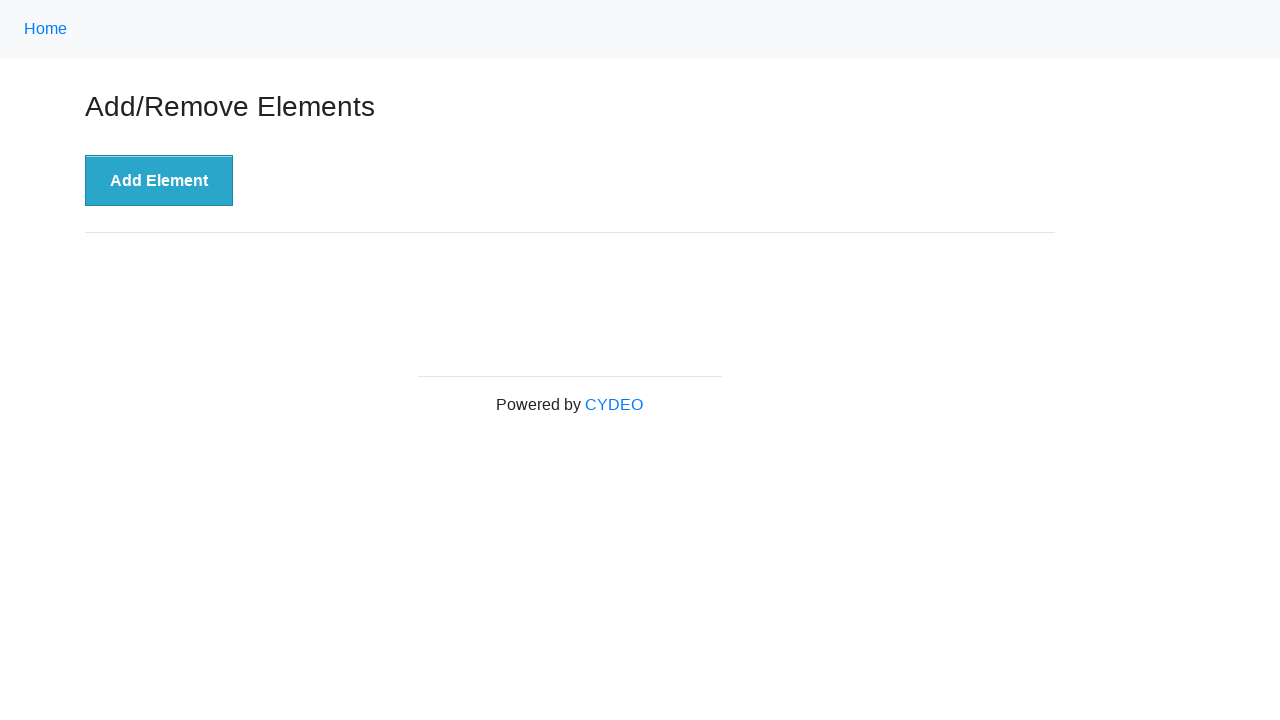